Tests checkbox interaction by navigating to the checkboxes page and clicking on a checkbox

Starting URL: https://the-internet.herokuapp.com/

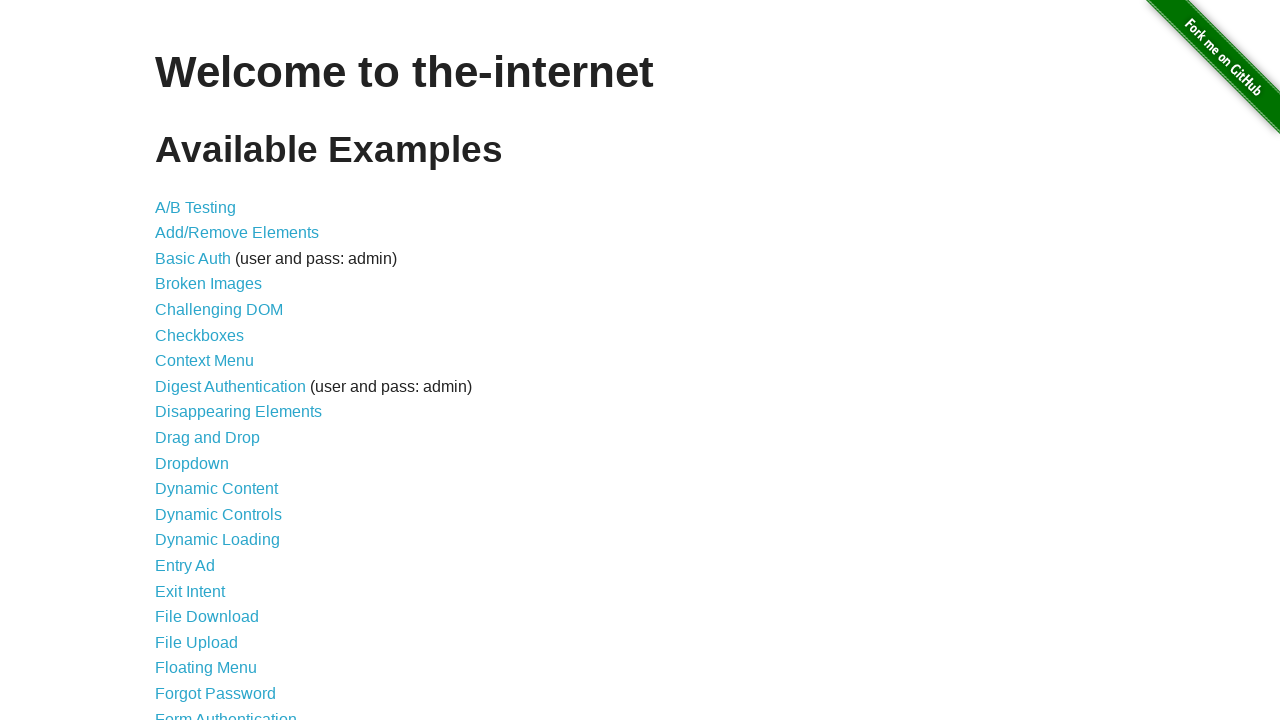

Navigated to the-internet.herokuapp.com homepage
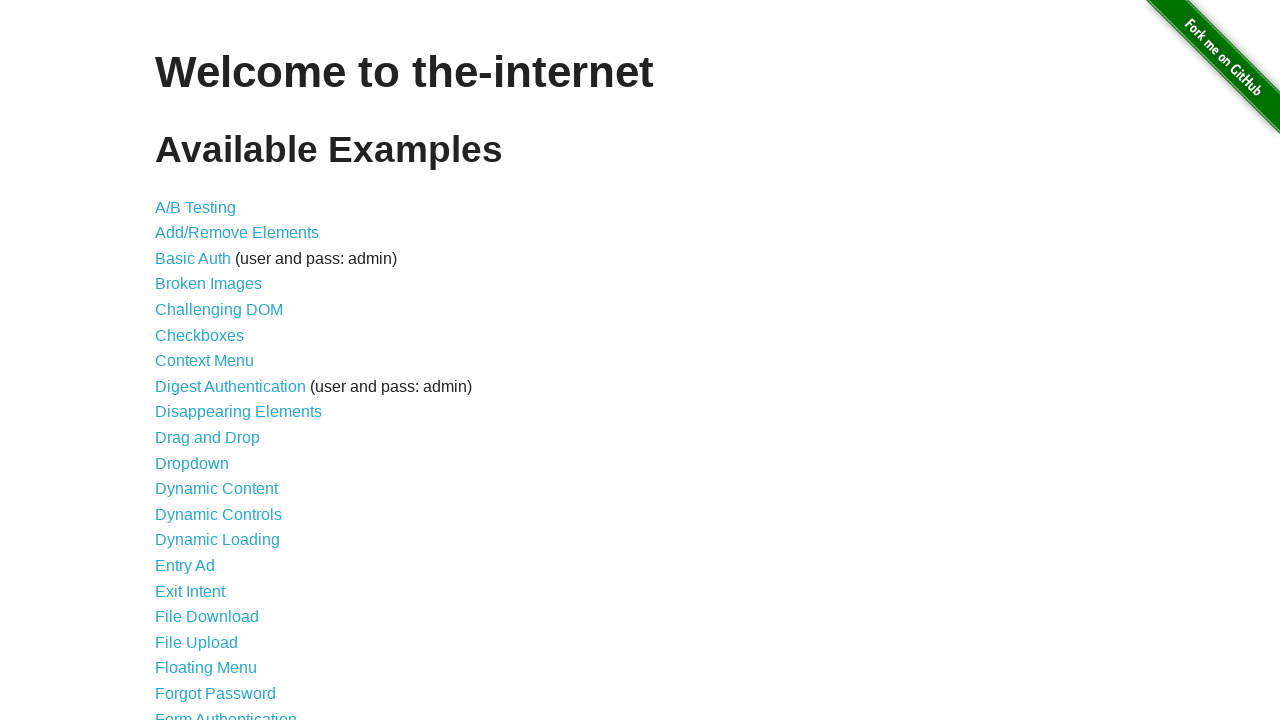

Clicked on Checkboxes link at (200, 335) on text=Checkboxes
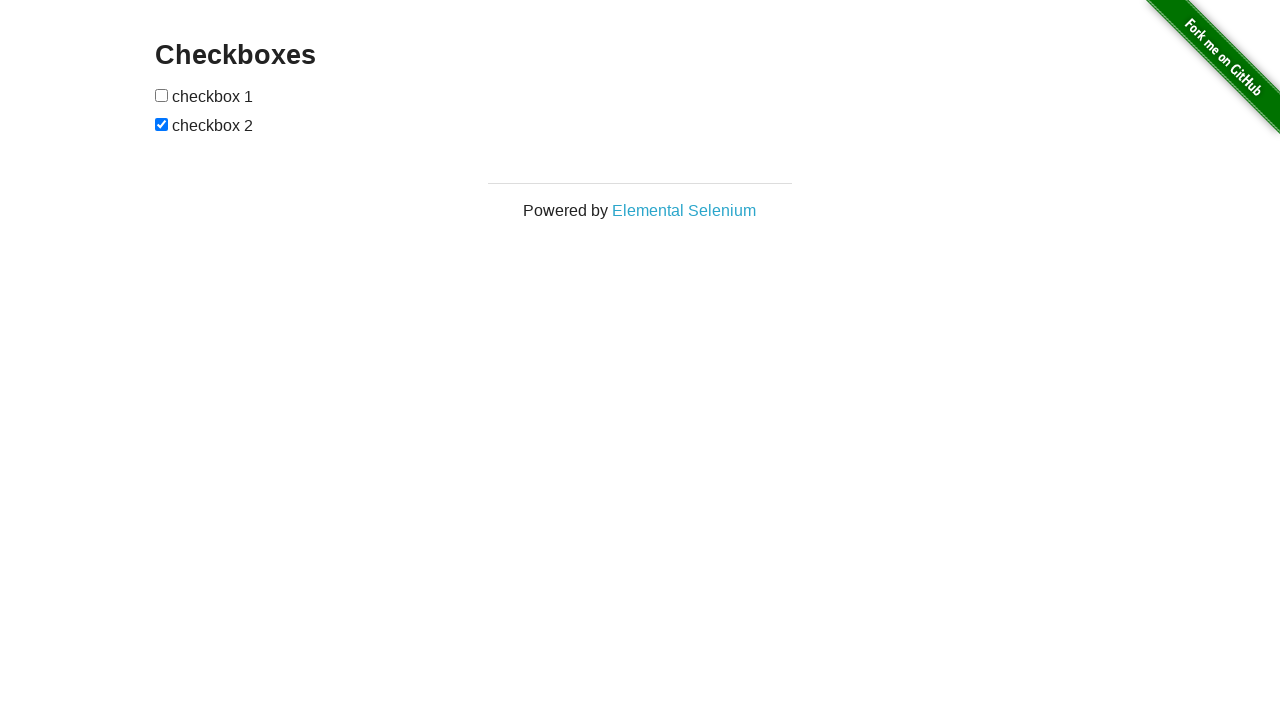

Clicked on the first checkbox at (162, 95) on xpath=//*[@id='checkboxes']/input[1]
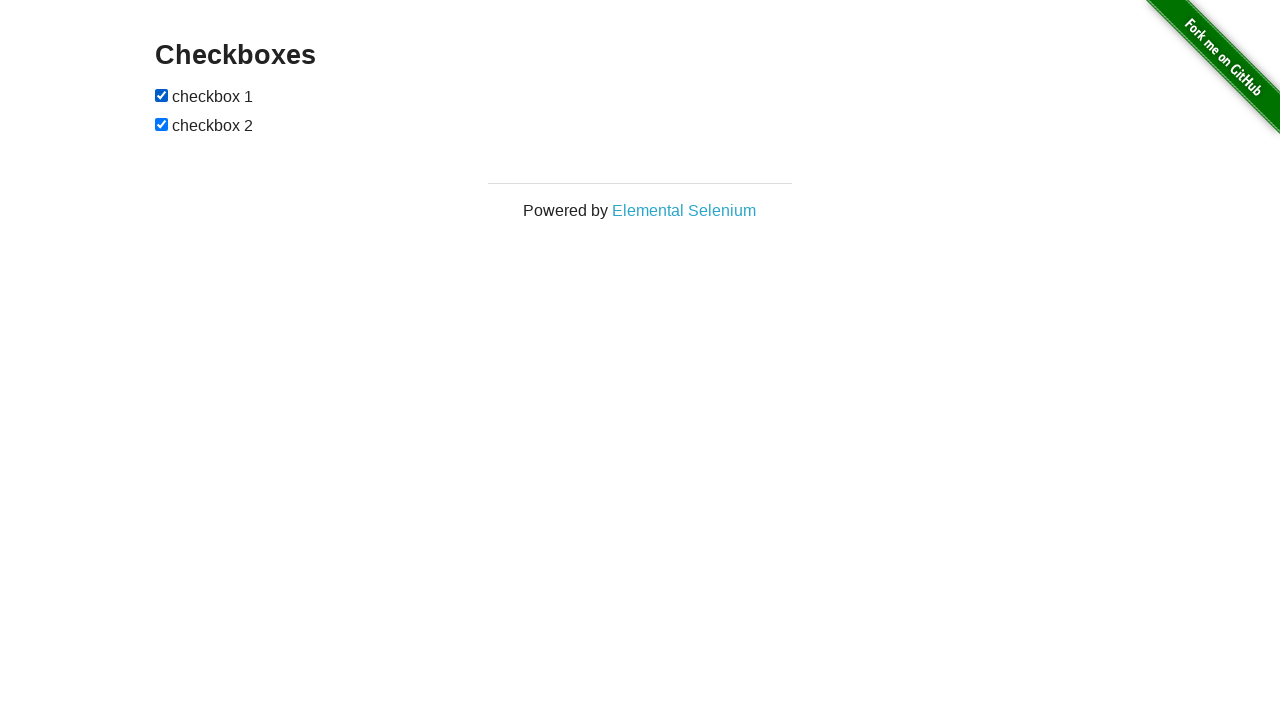

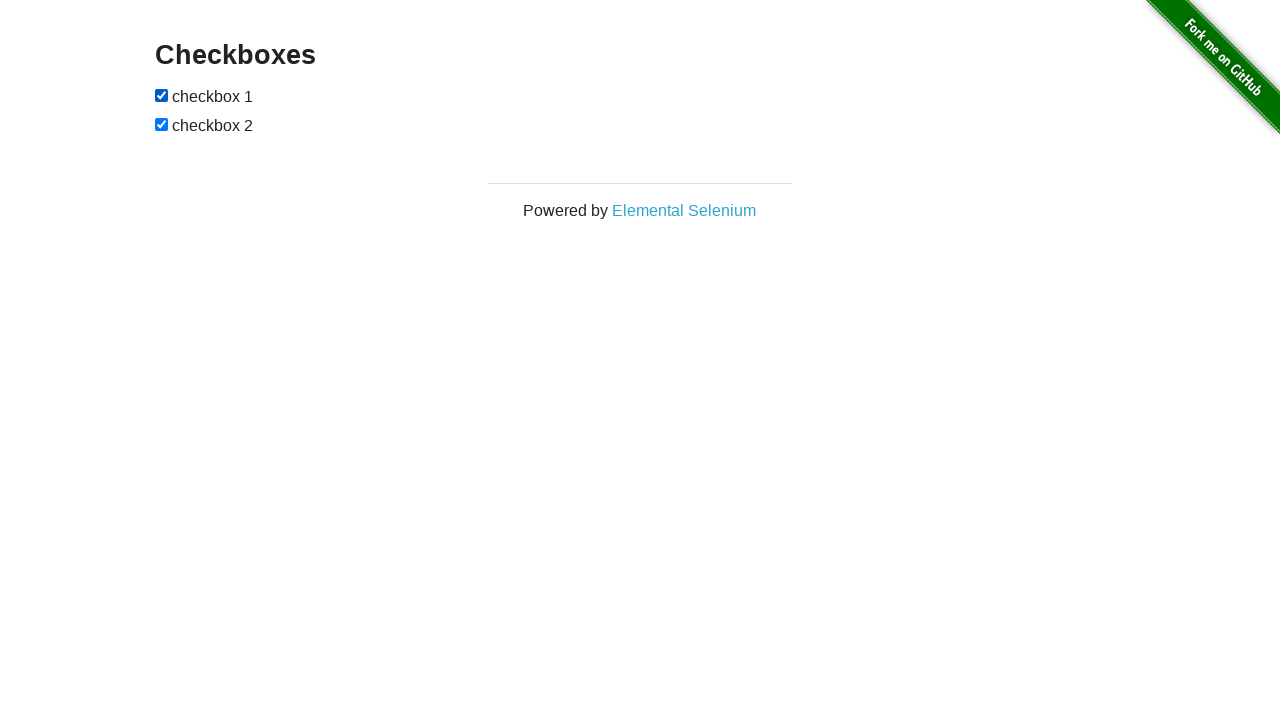